Navigates to the automation practice page and verifies that navigation links are present in the footer table by checking they have valid href attributes

Starting URL: https://www.rahulshettyacademy.com/AutomationPractice/

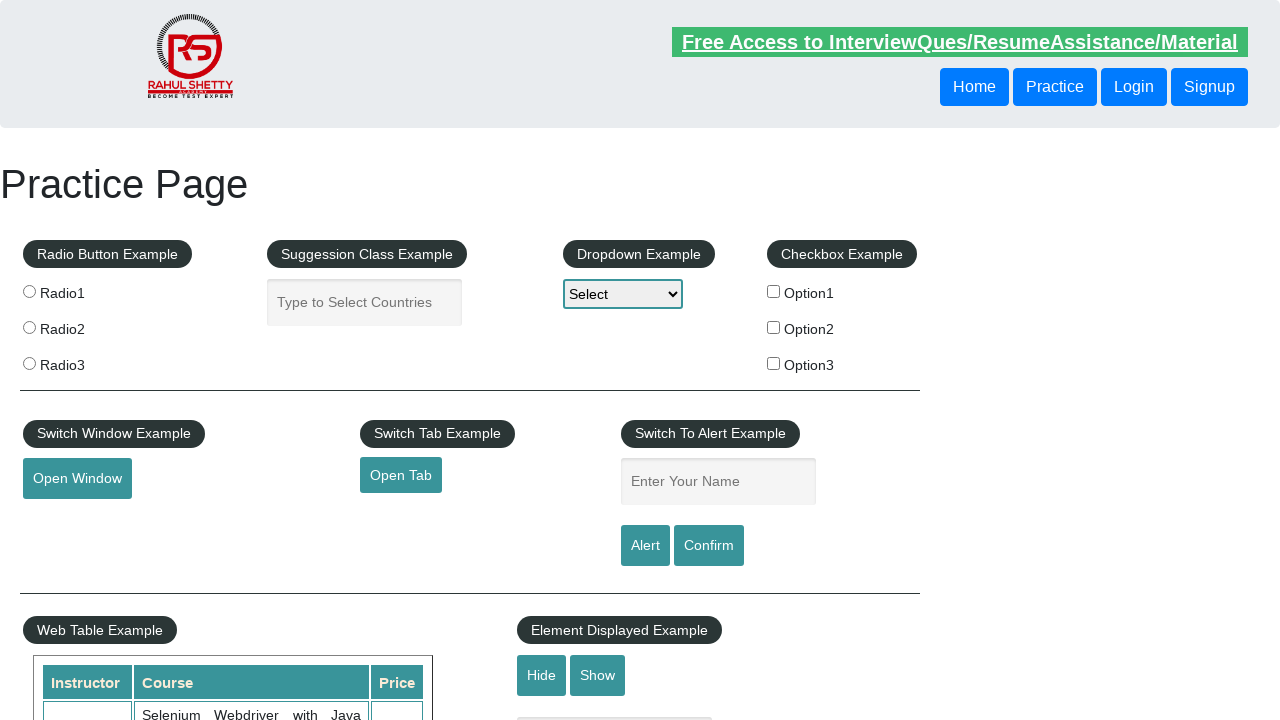

Page loaded and DOM content initialized
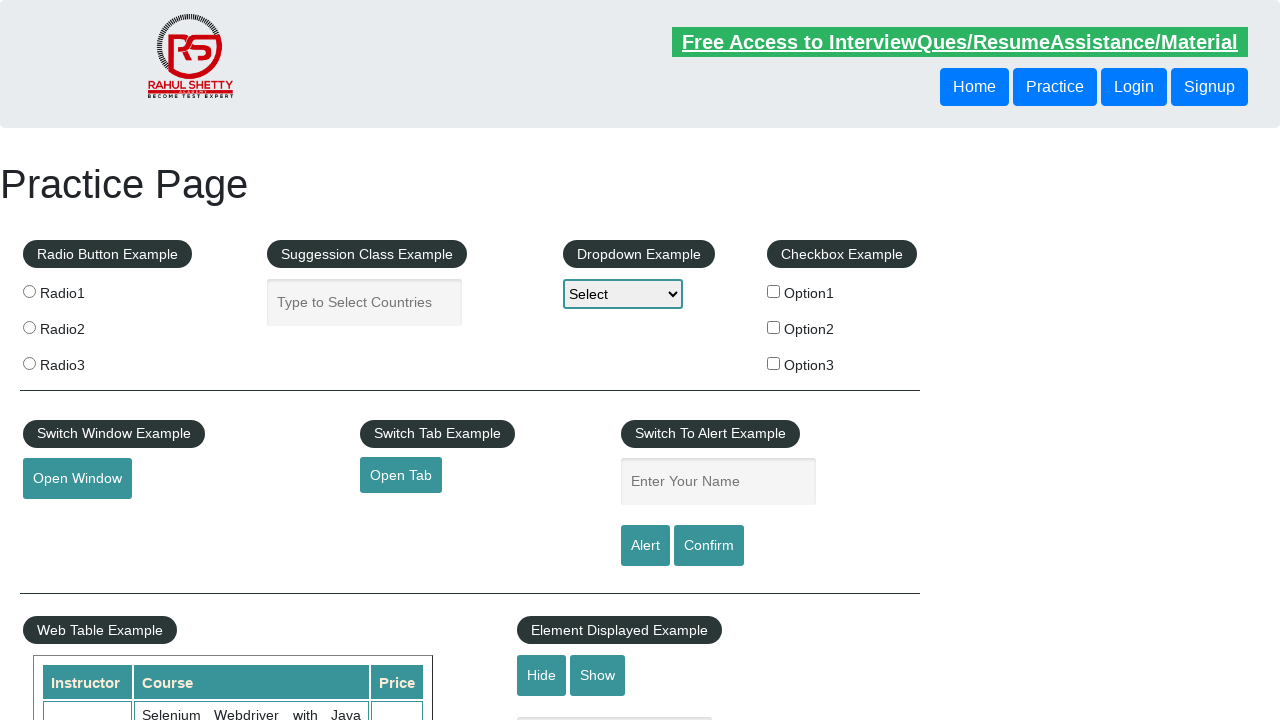

Footer table links selector became available
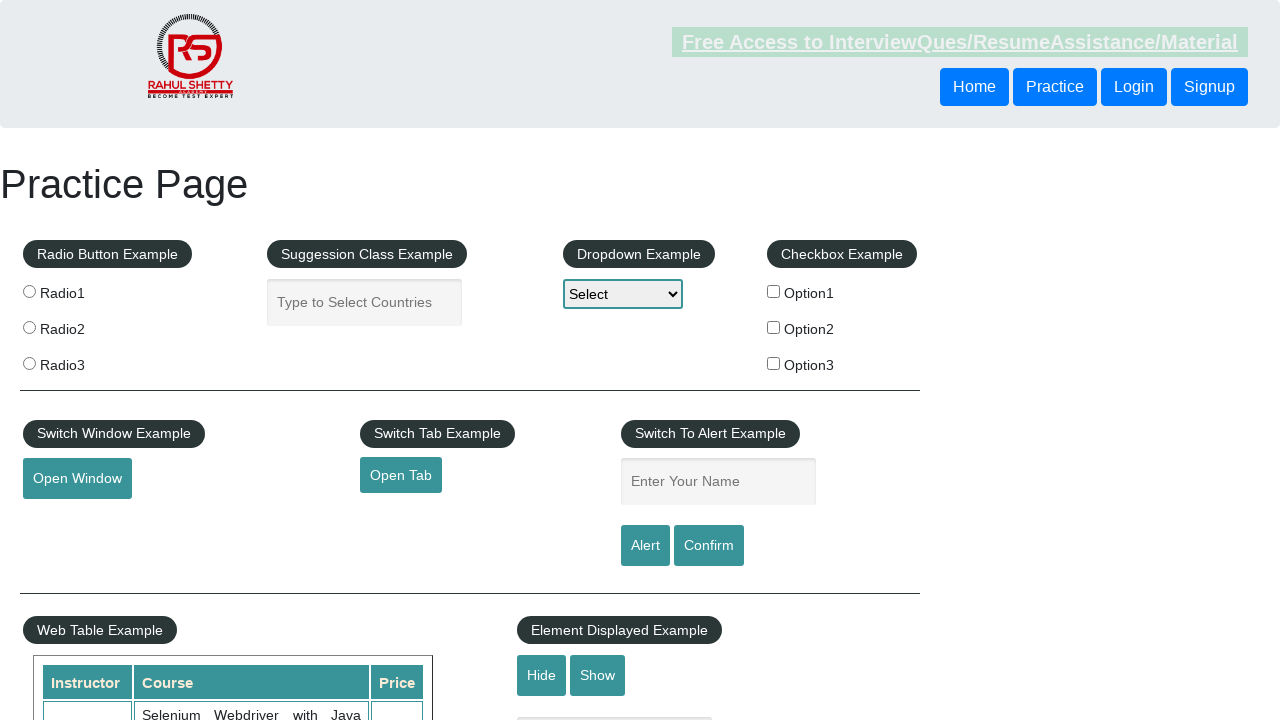

Retrieved 20 links from footer table
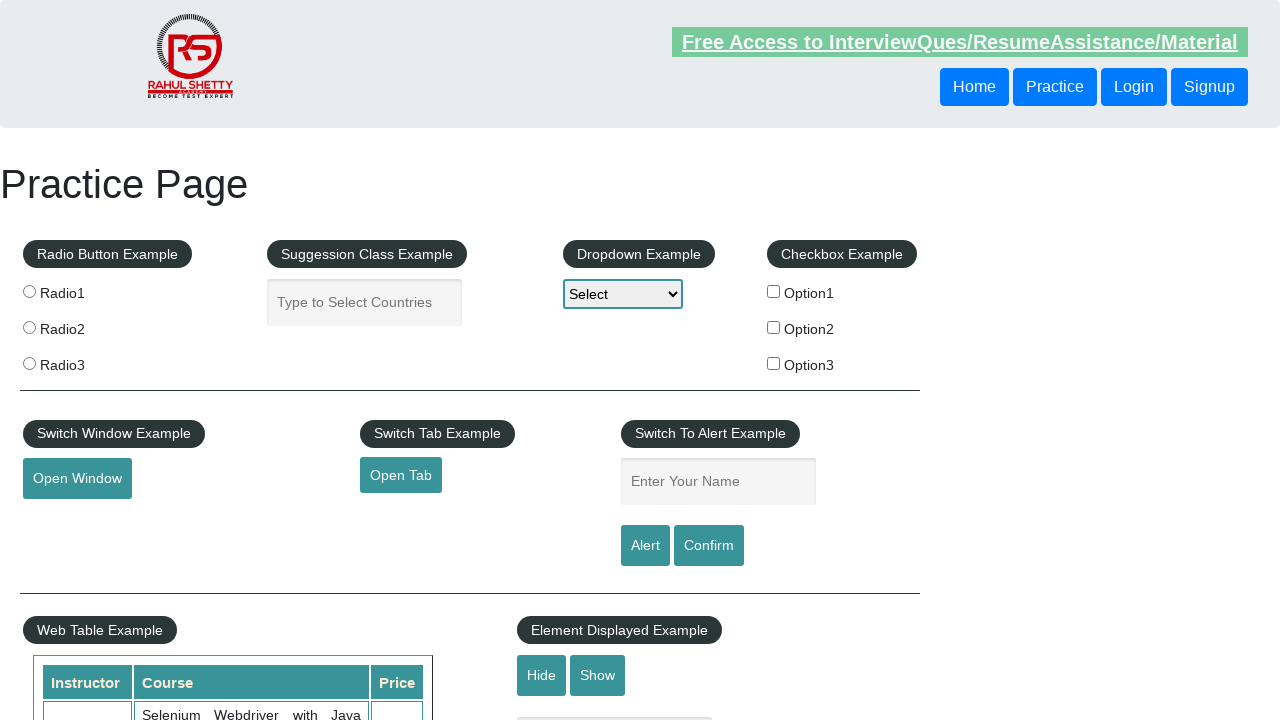

Verified that footer table contains at least one link
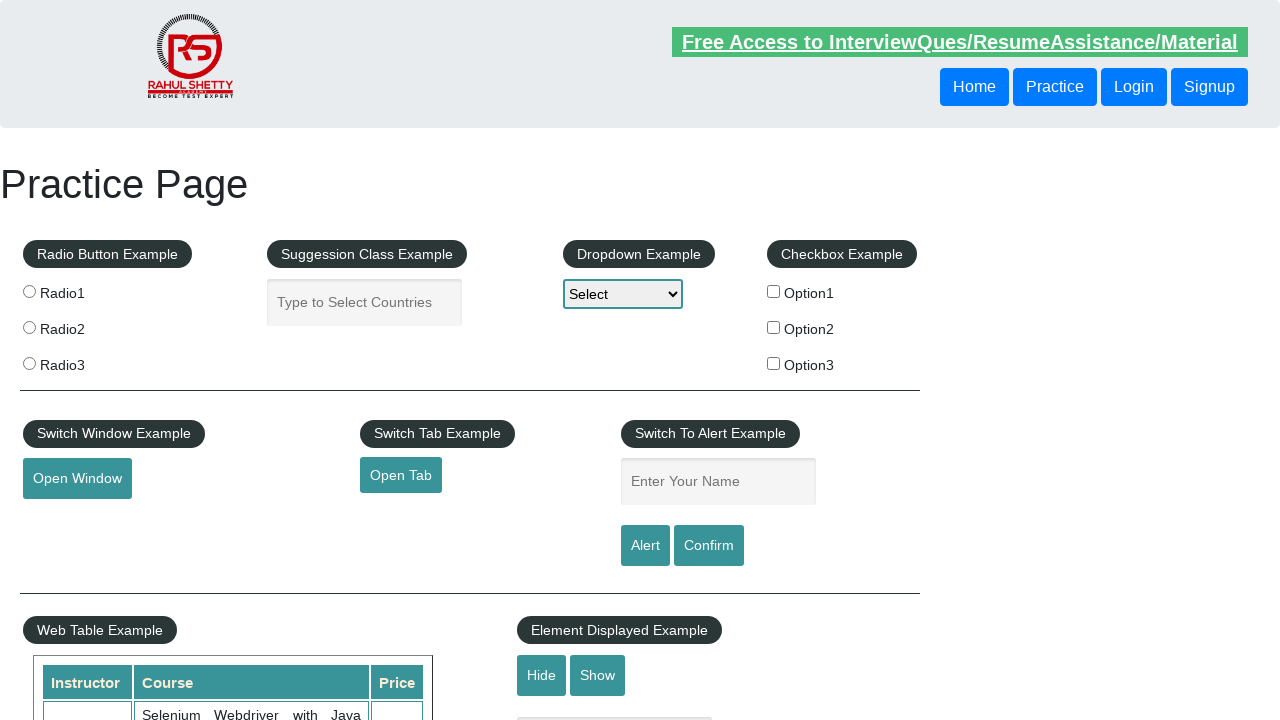

Verified link 'Discount Coupons' has valid href: #
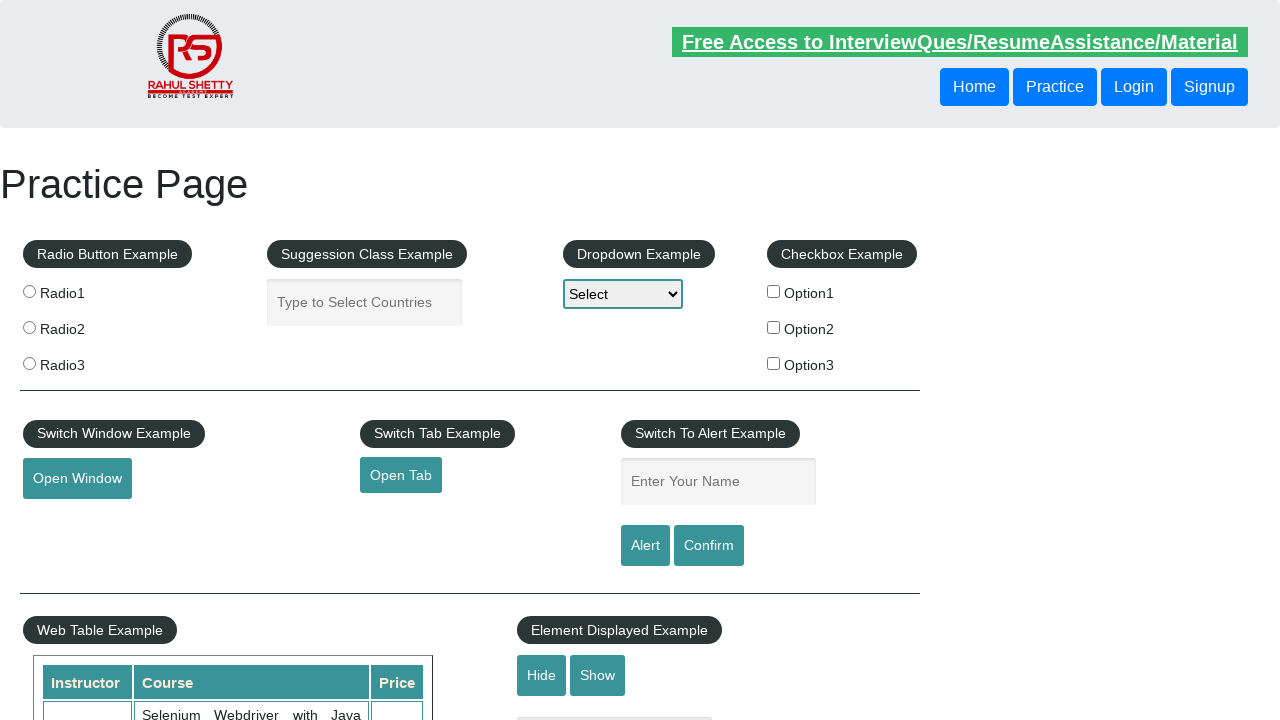

Verified link 'REST API' has valid href: http://www.restapitutorial.com/
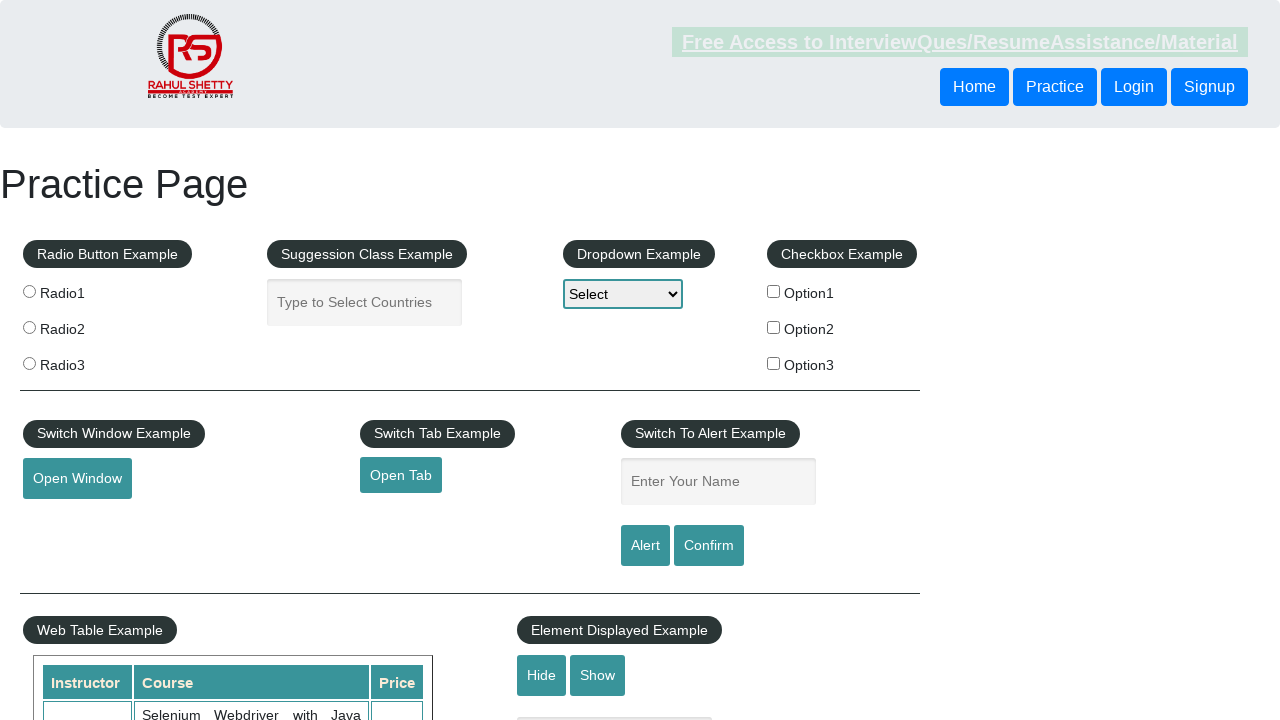

Verified link 'SoapUI' has valid href: https://www.soapui.org/
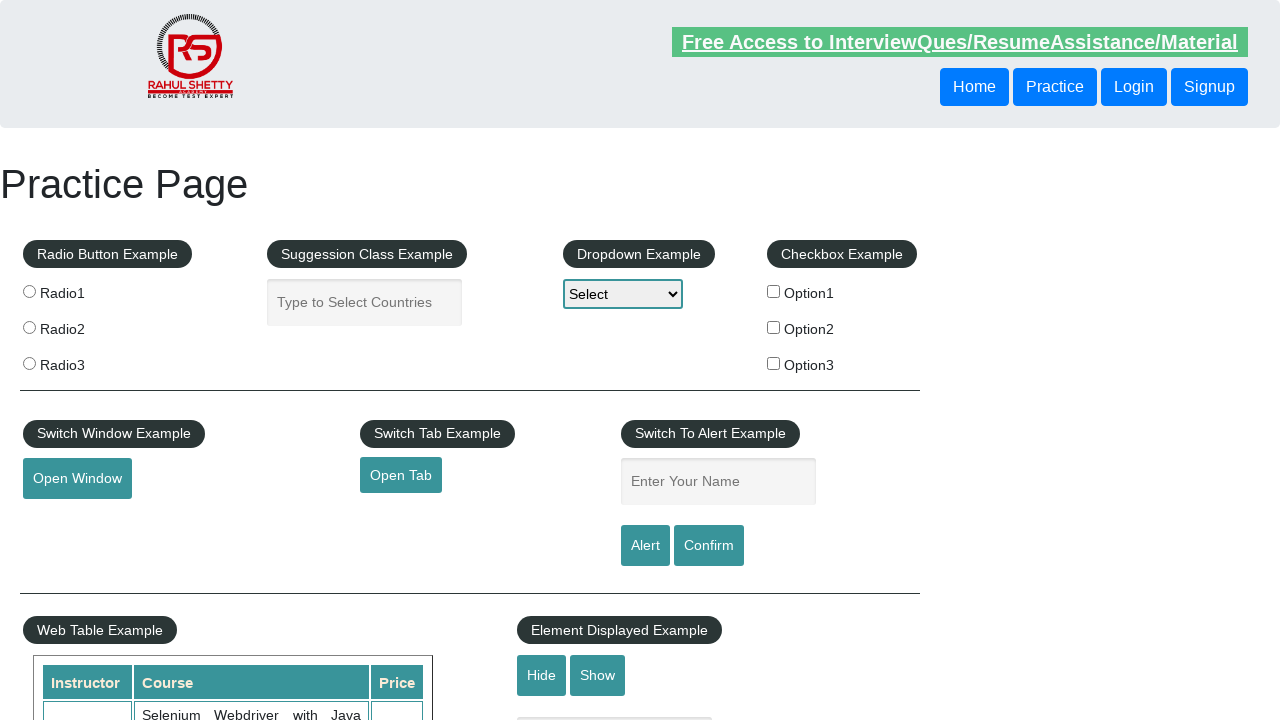

Verified link 'Appium' has valid href: https://courses.rahulshettyacademy.com/p/appium-tutorial
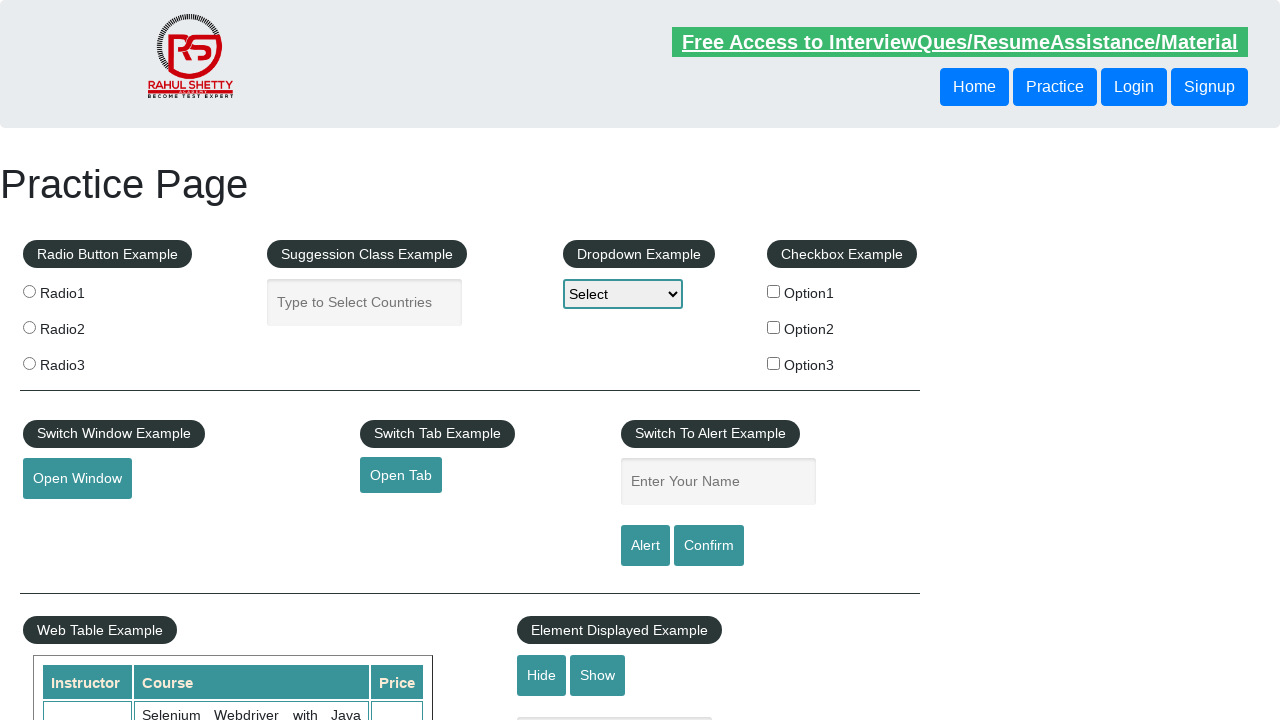

Verified link 'JMeter' has valid href: https://jmeter.apache.org/
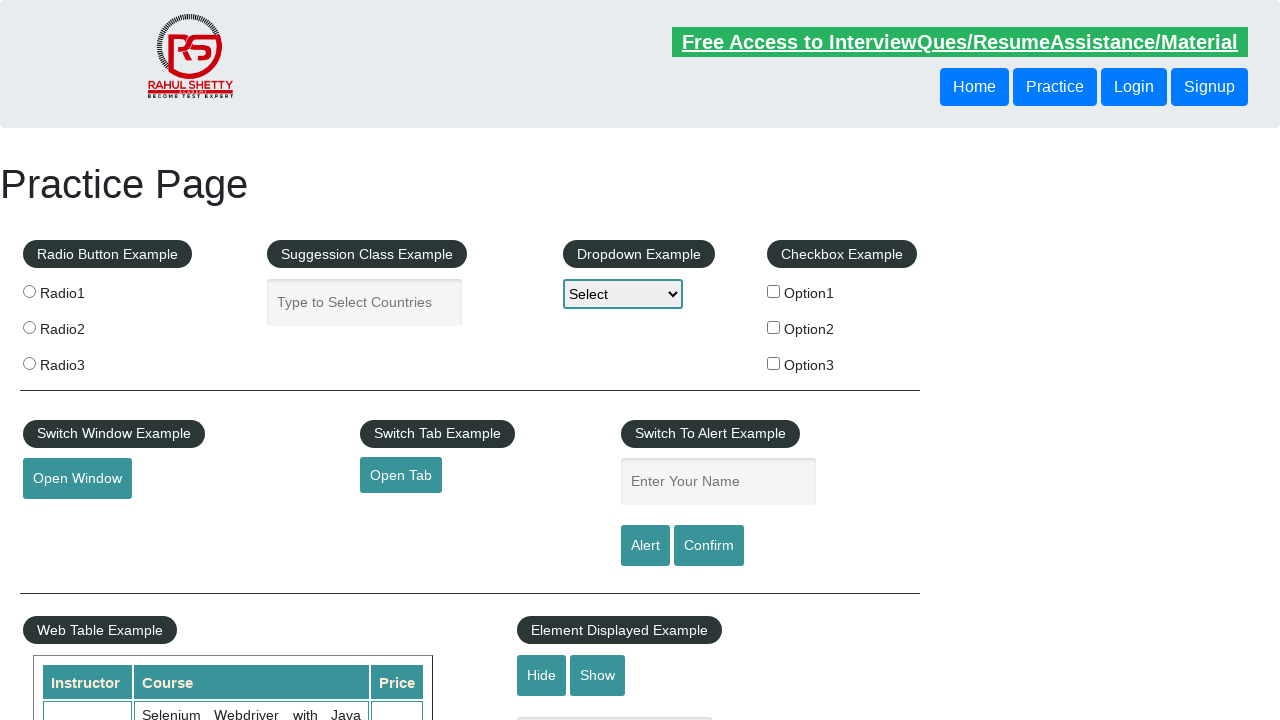

Verified link 'Latest News' has valid href: #
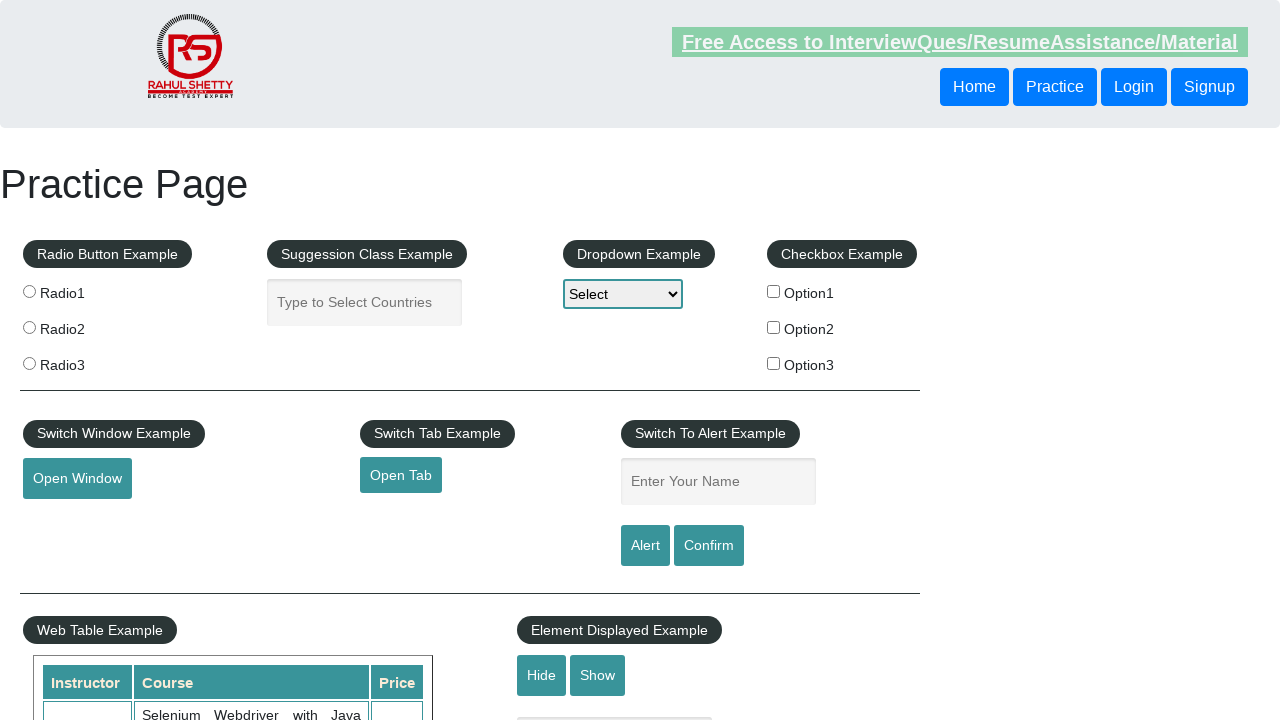

Verified link 'Broken Link' has valid href: https://rahulshettyacademy.com/brokenlink
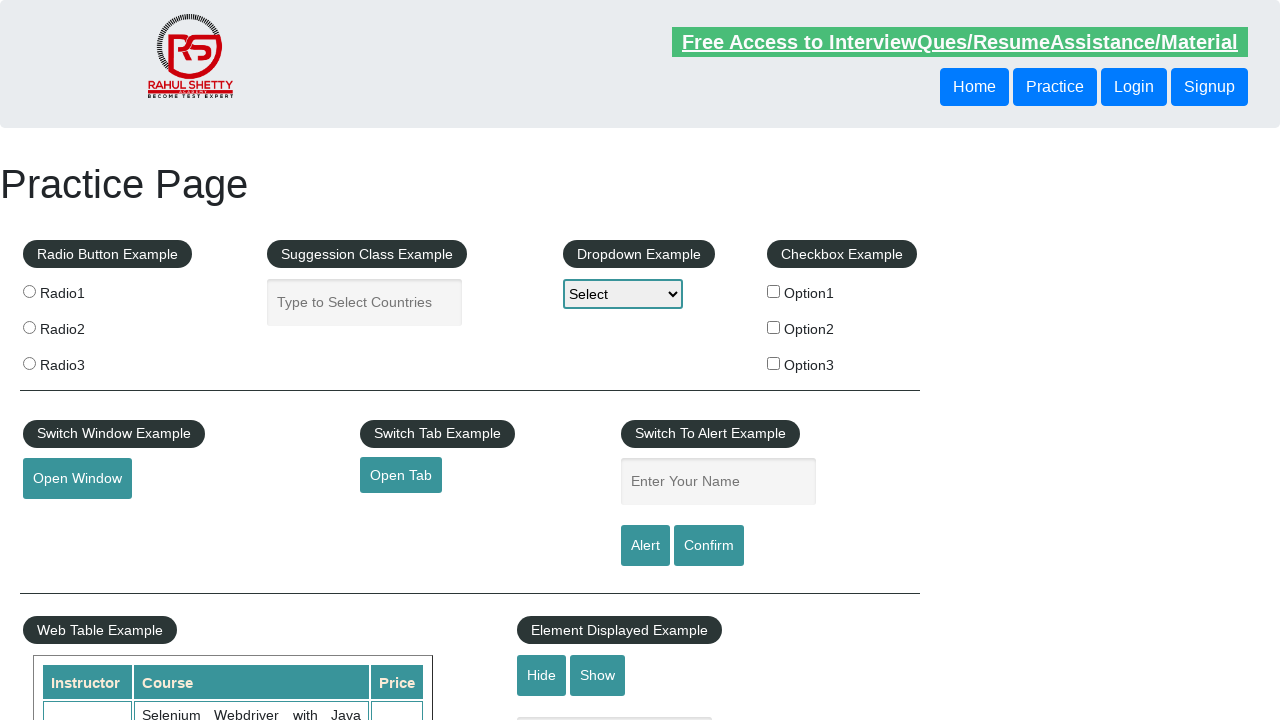

Verified link 'Dummy Content for Testing.' has valid href: #
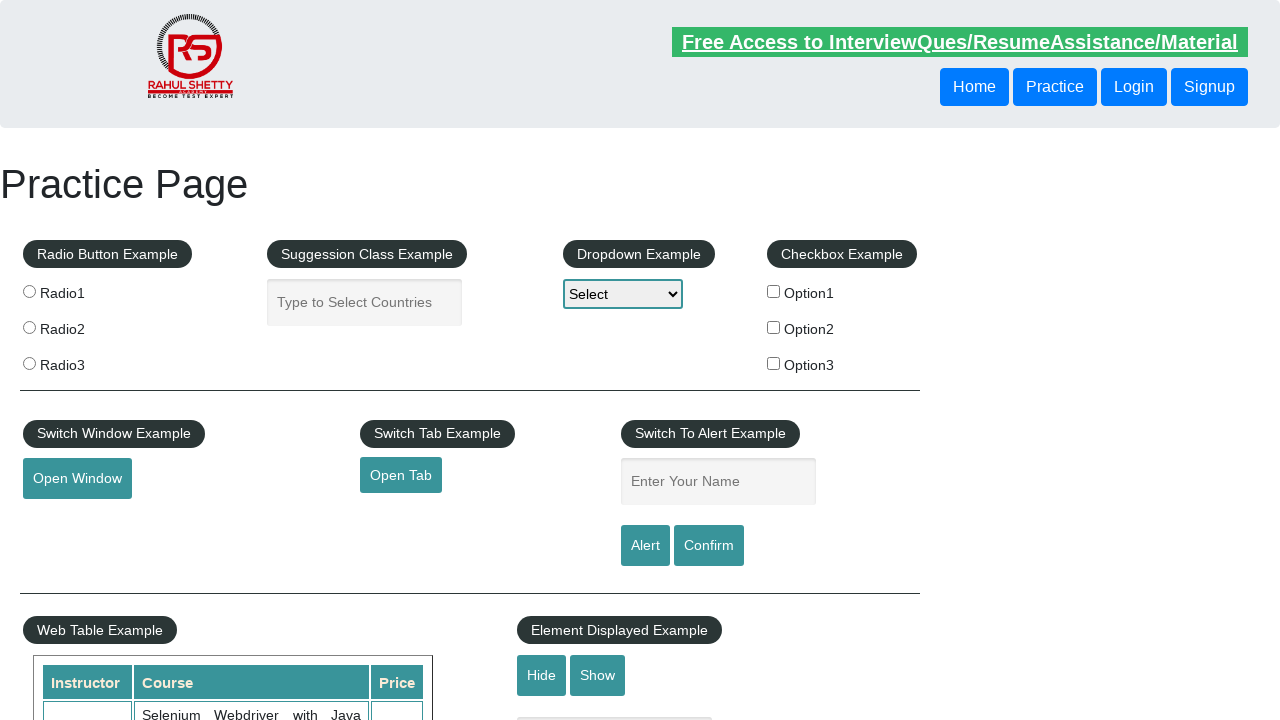

Verified link 'Dummy Content for Testing.' has valid href: #
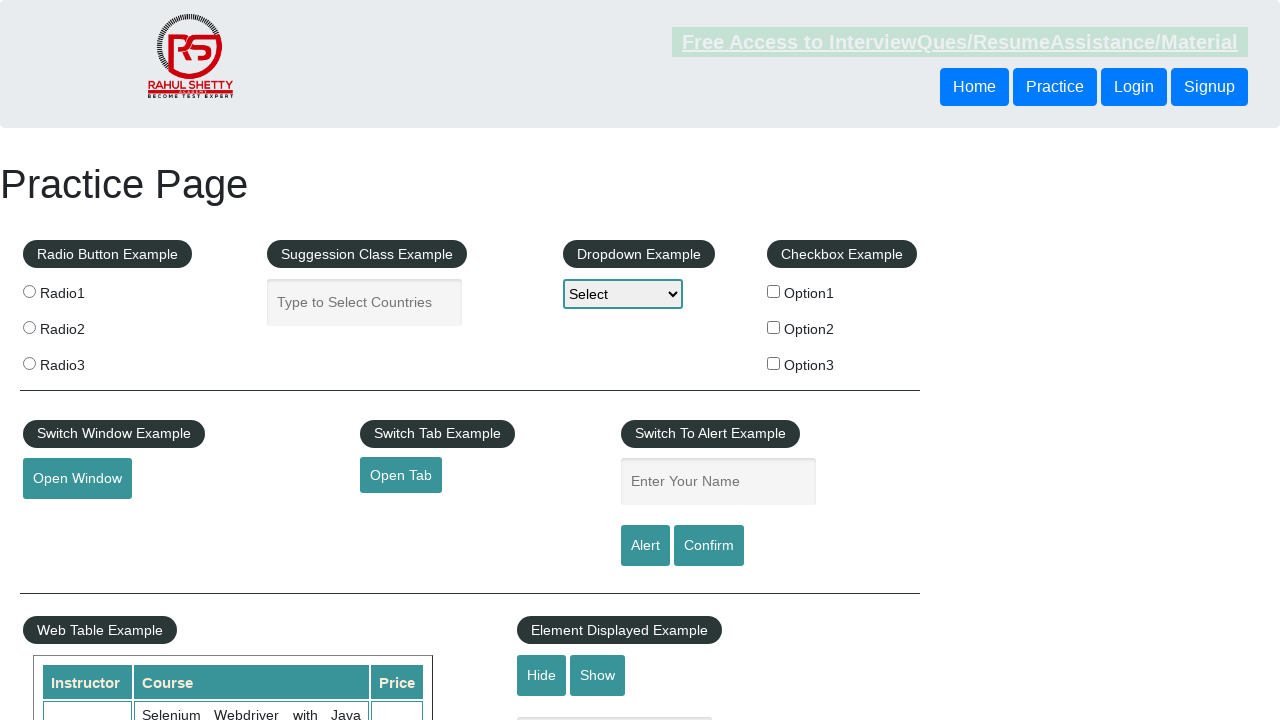

Verified link 'Dummy Content for Testing.' has valid href: #
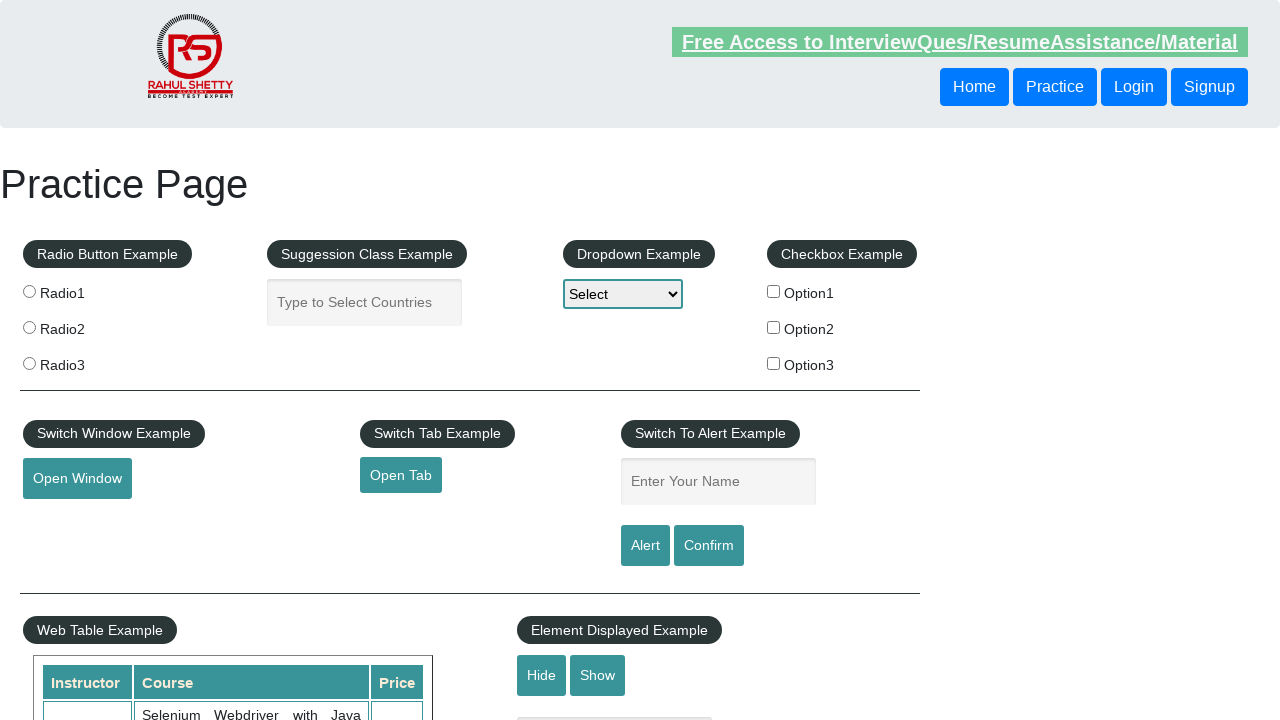

Verified link 'Contact info' has valid href: #
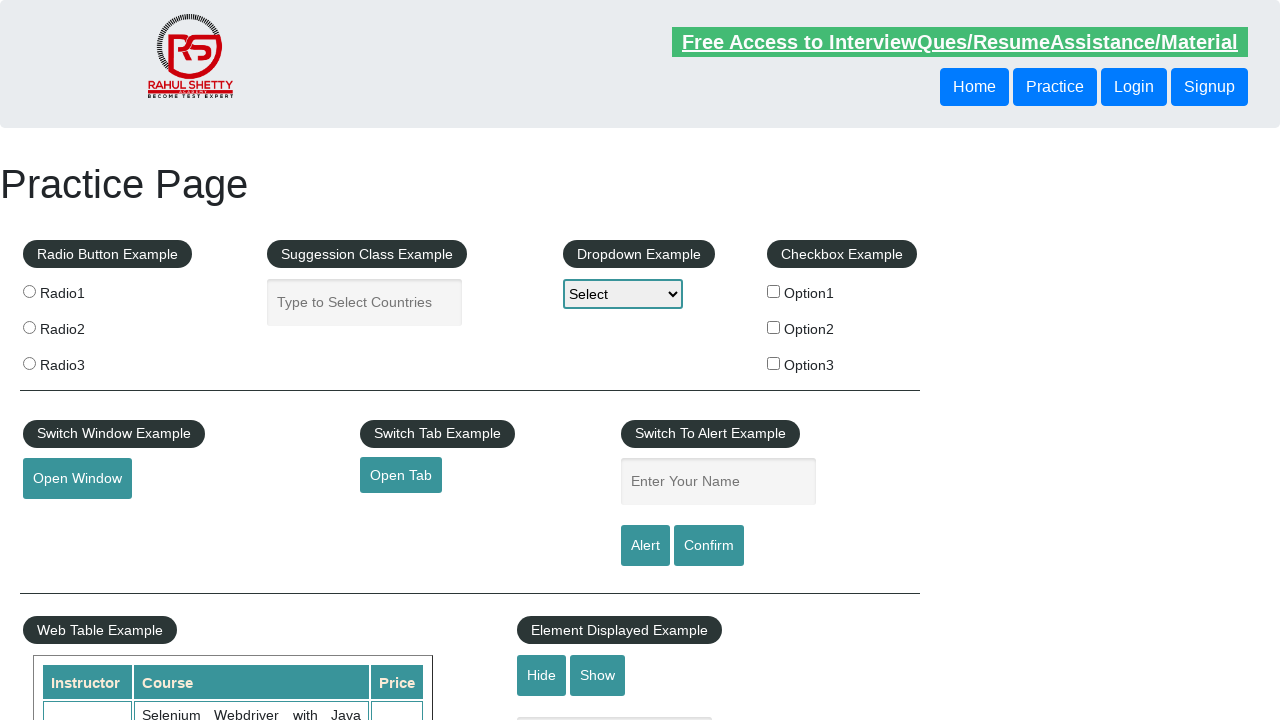

Verified link 'Dummy Content for Testing.' has valid href: #
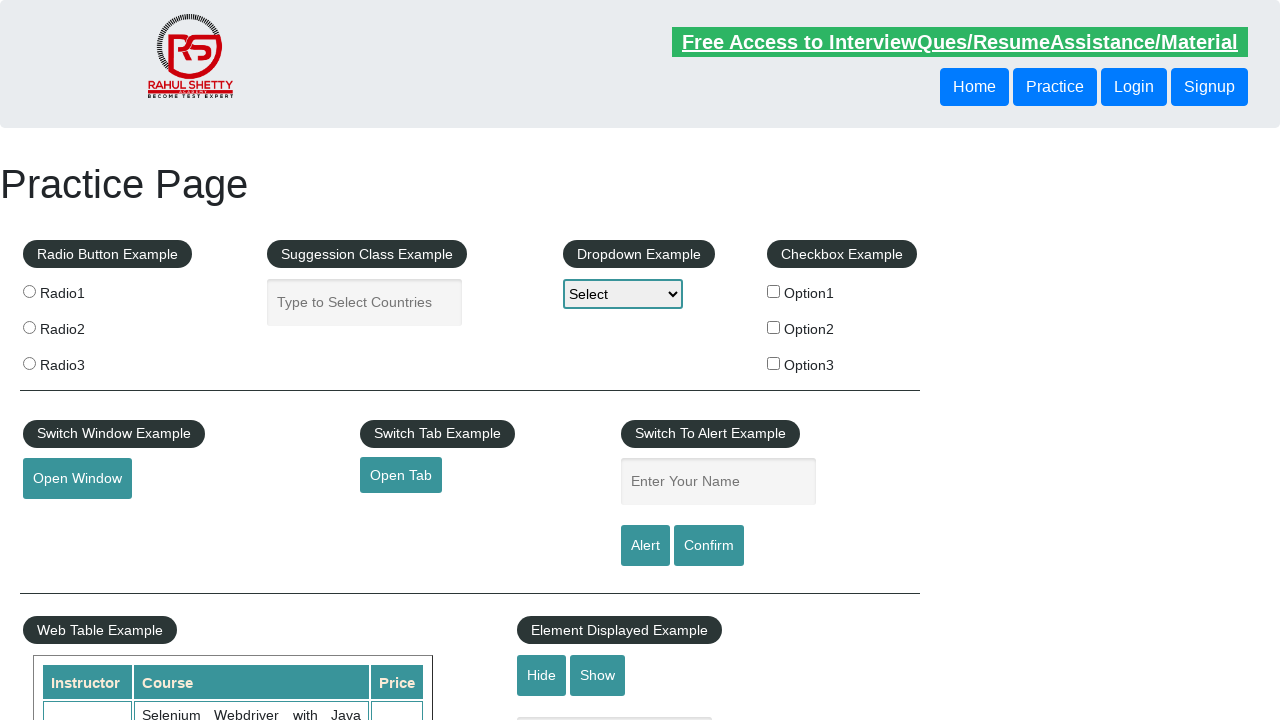

Verified link 'Dummy Content for Testing.' has valid href: #
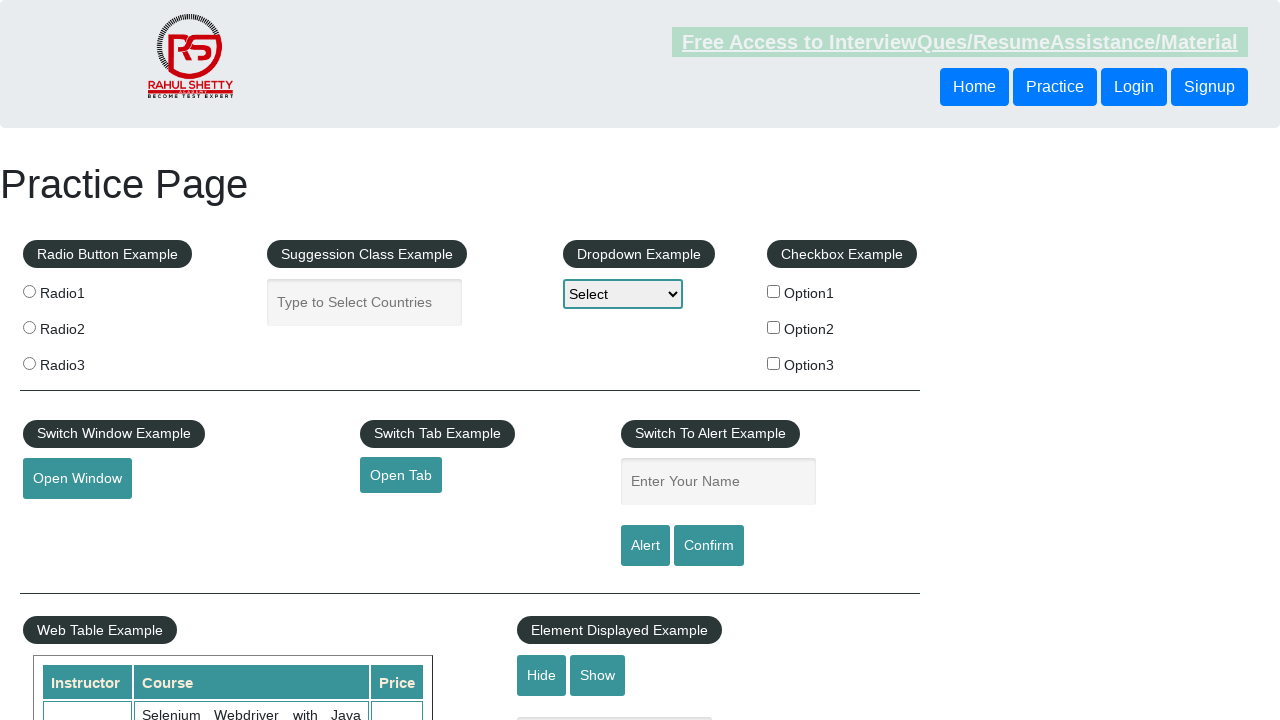

Verified link 'Dummy Content for Testing.' has valid href: #
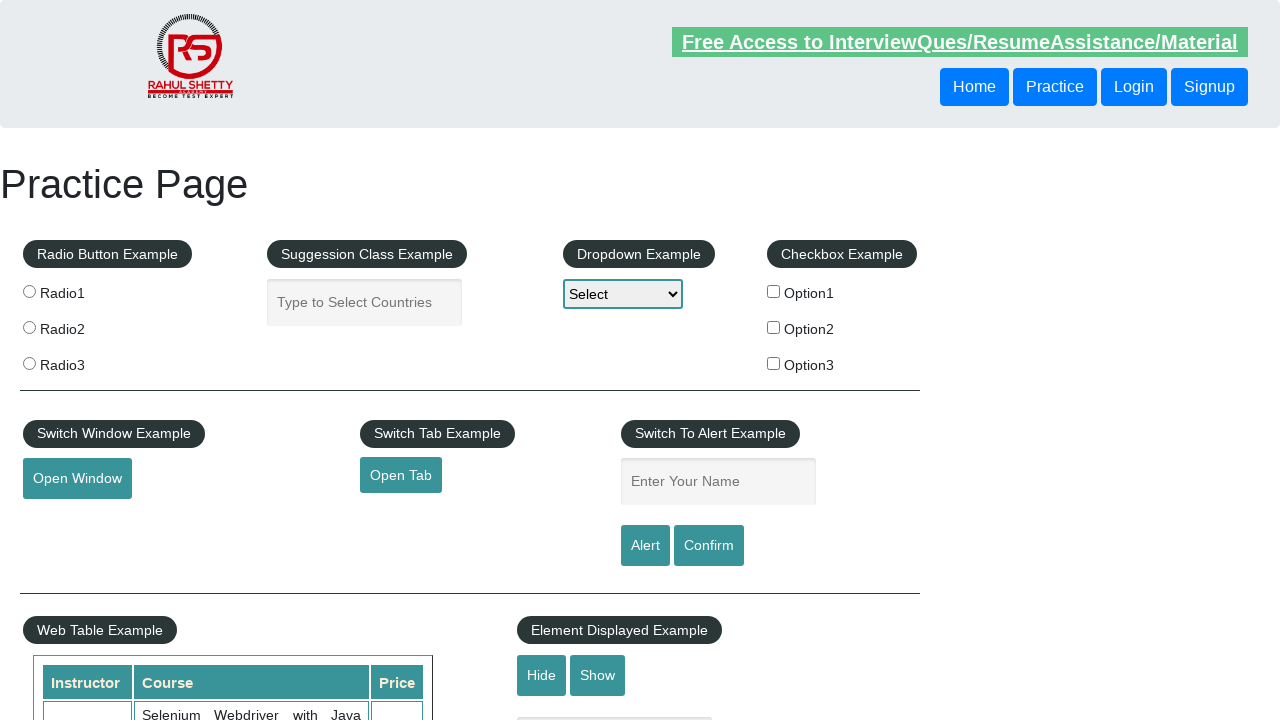

Verified link 'Dummy Content for Testing.' has valid href: #
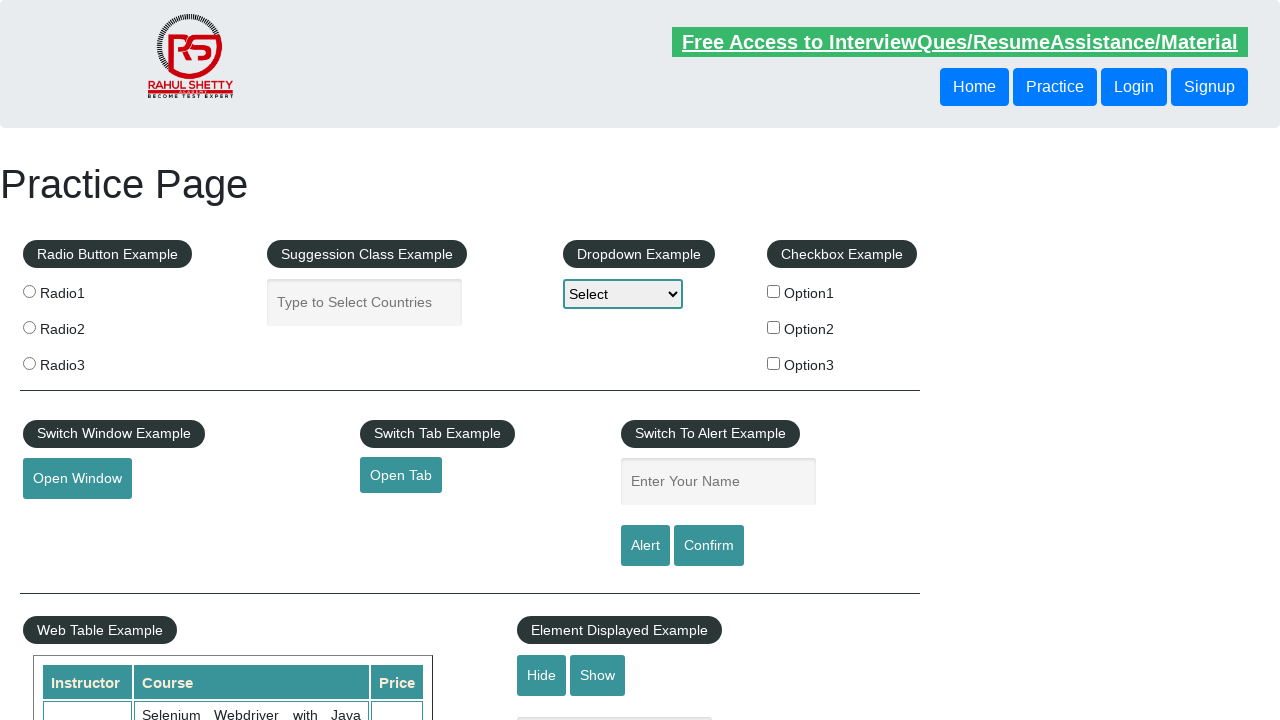

Verified link 'Social Media' has valid href: #
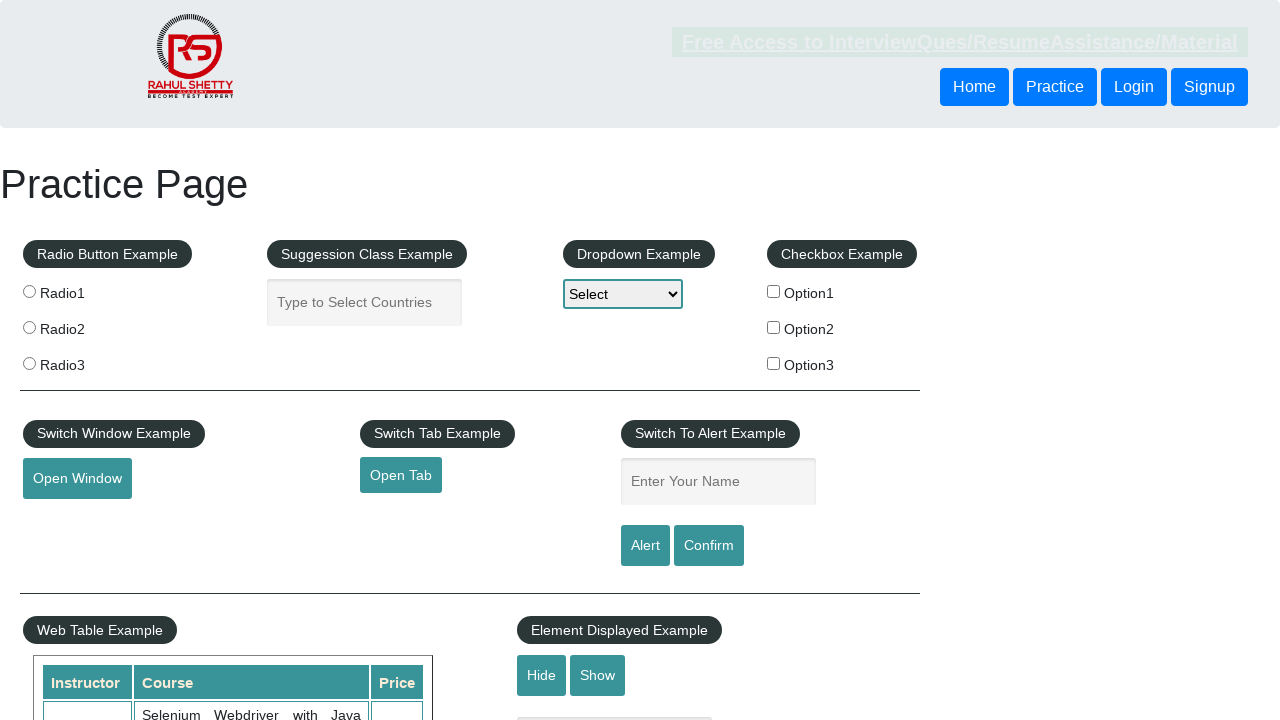

Verified link 'Facebook' has valid href: #
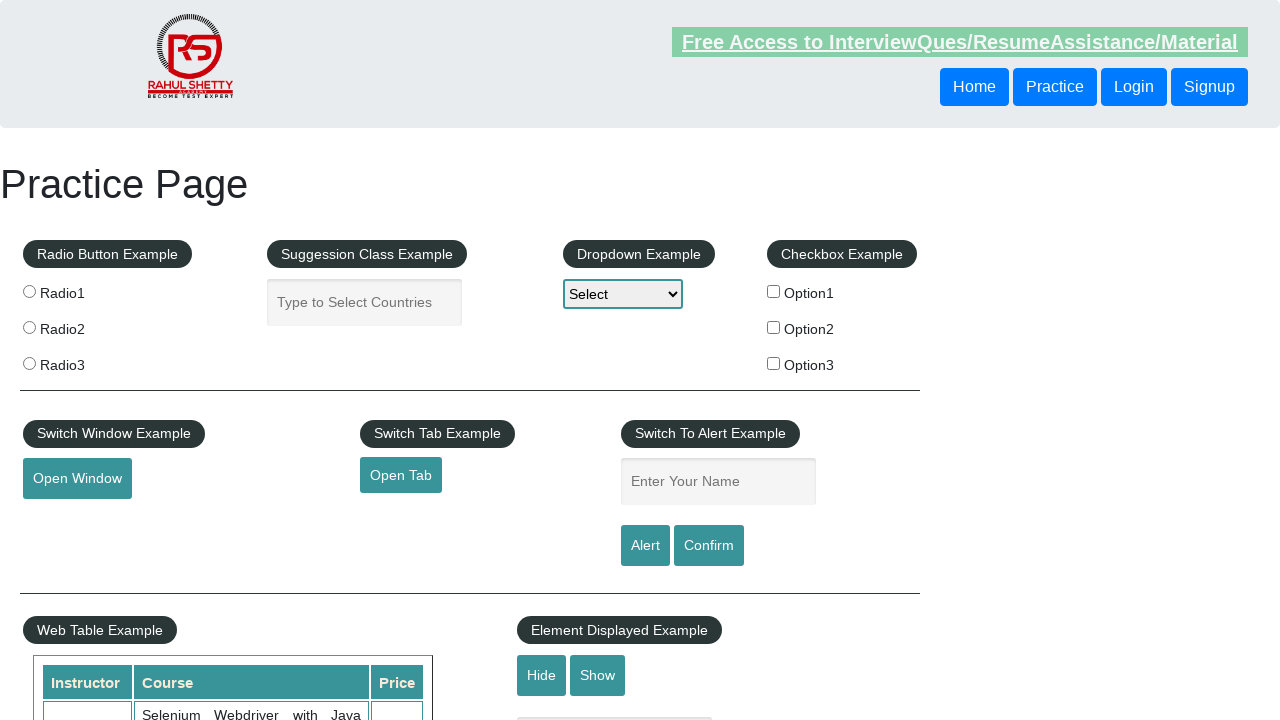

Verified link 'Twitter' has valid href: #
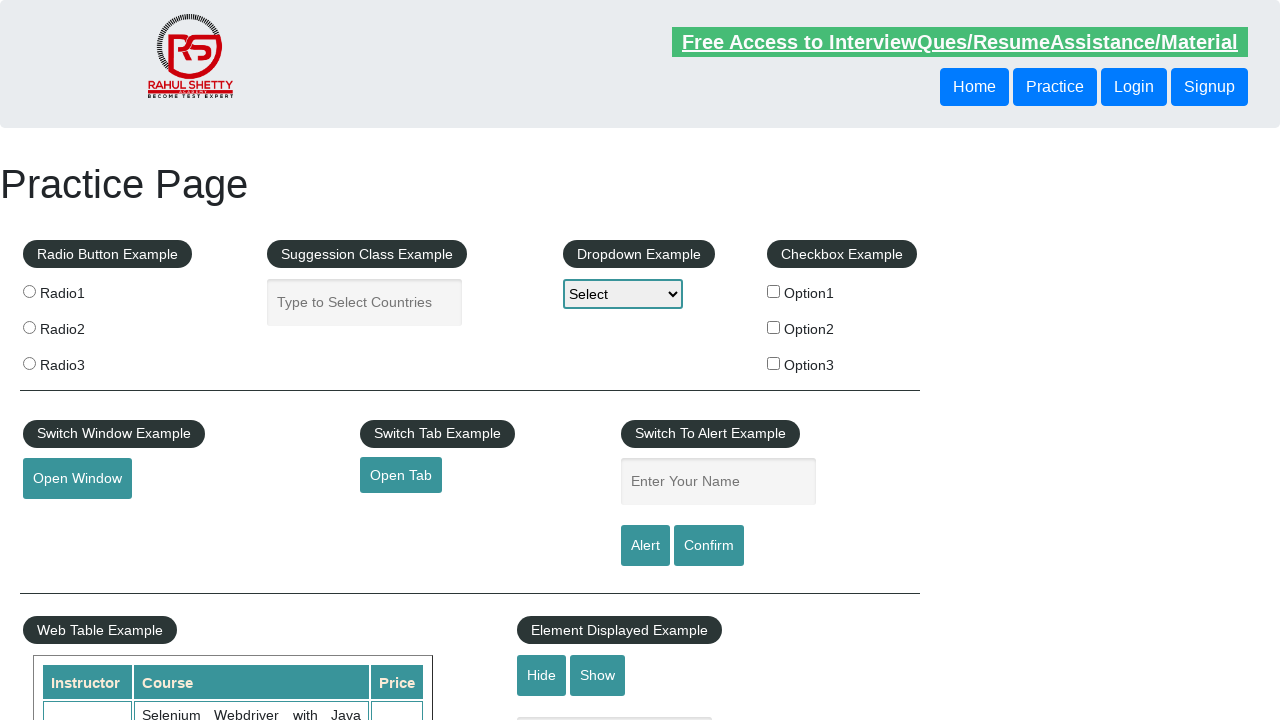

Verified link 'Google+' has valid href: #
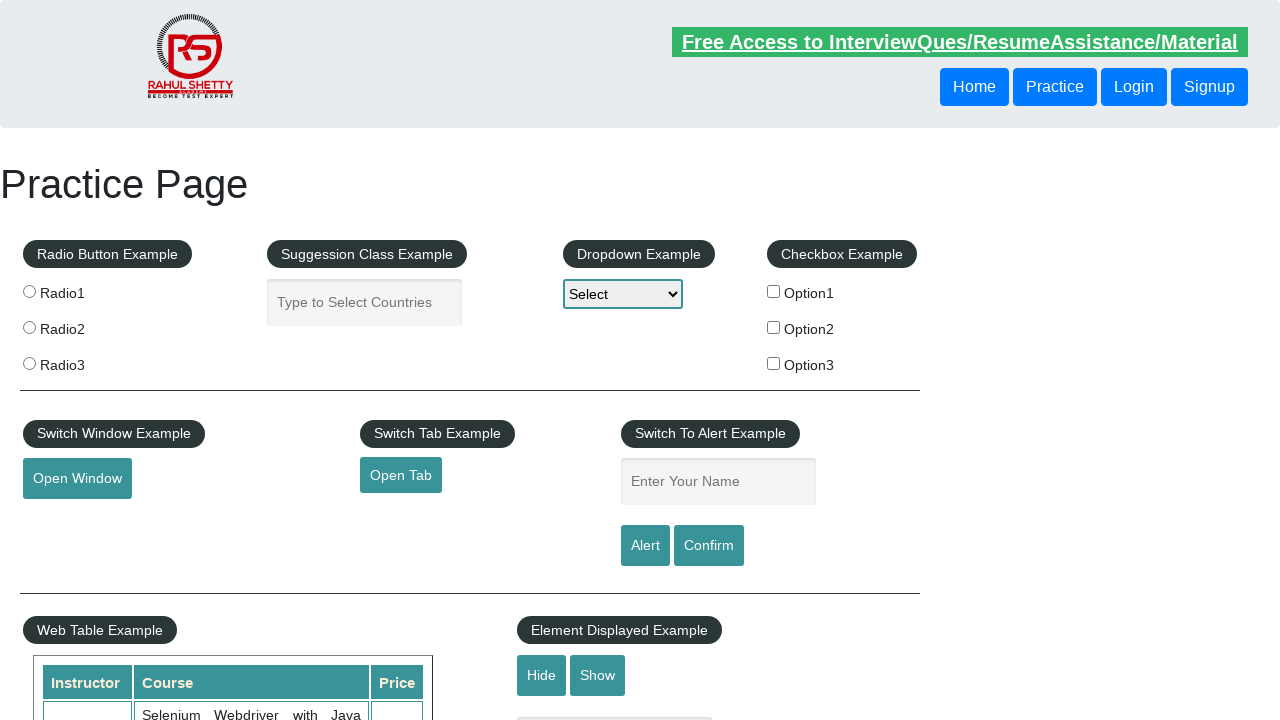

Verified link 'Youtube' has valid href: #
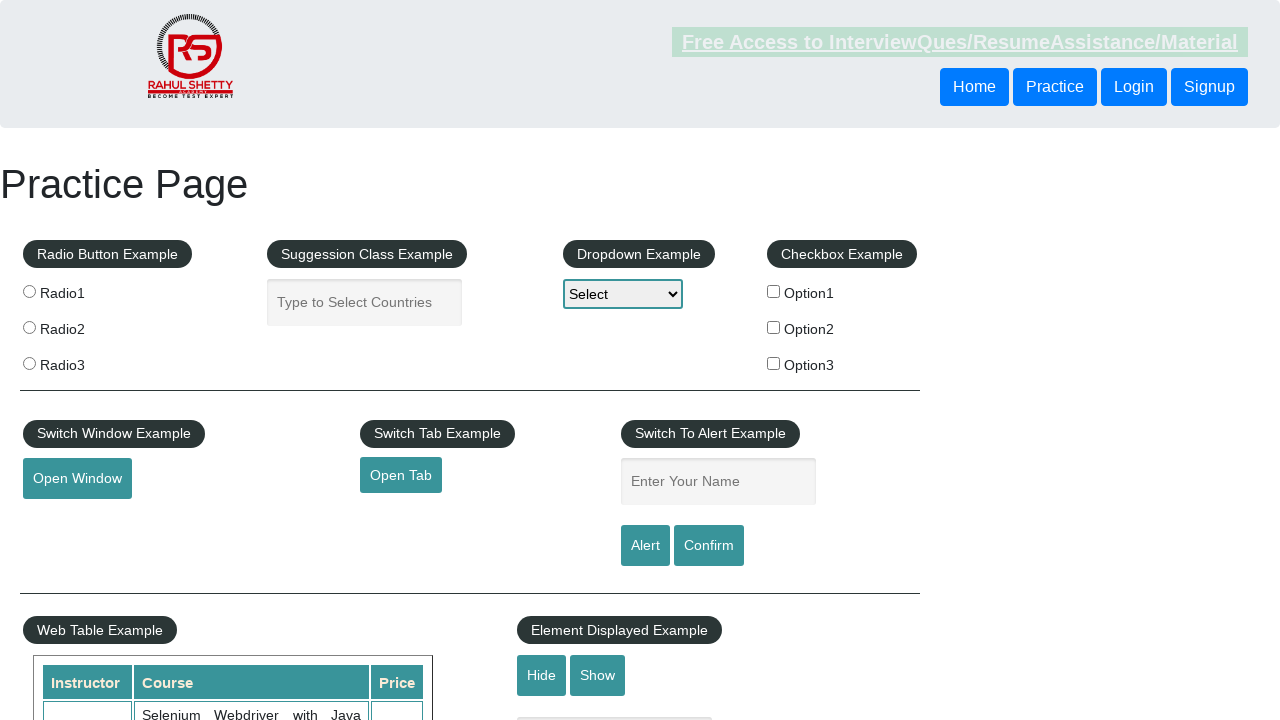

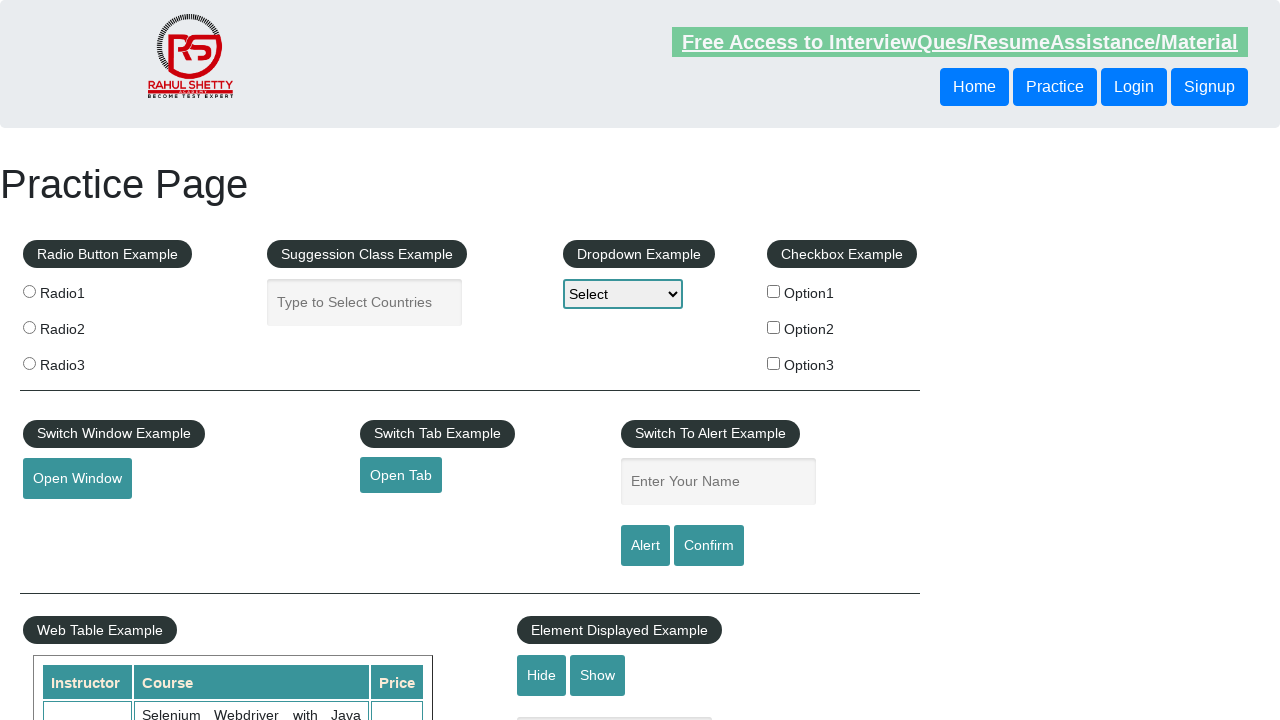